Tests dynamic loading with more than sufficient wait time - clicks start button and verifies "Hello World!" text appears

Starting URL: https://automationfc.github.io/dynamic-loading/

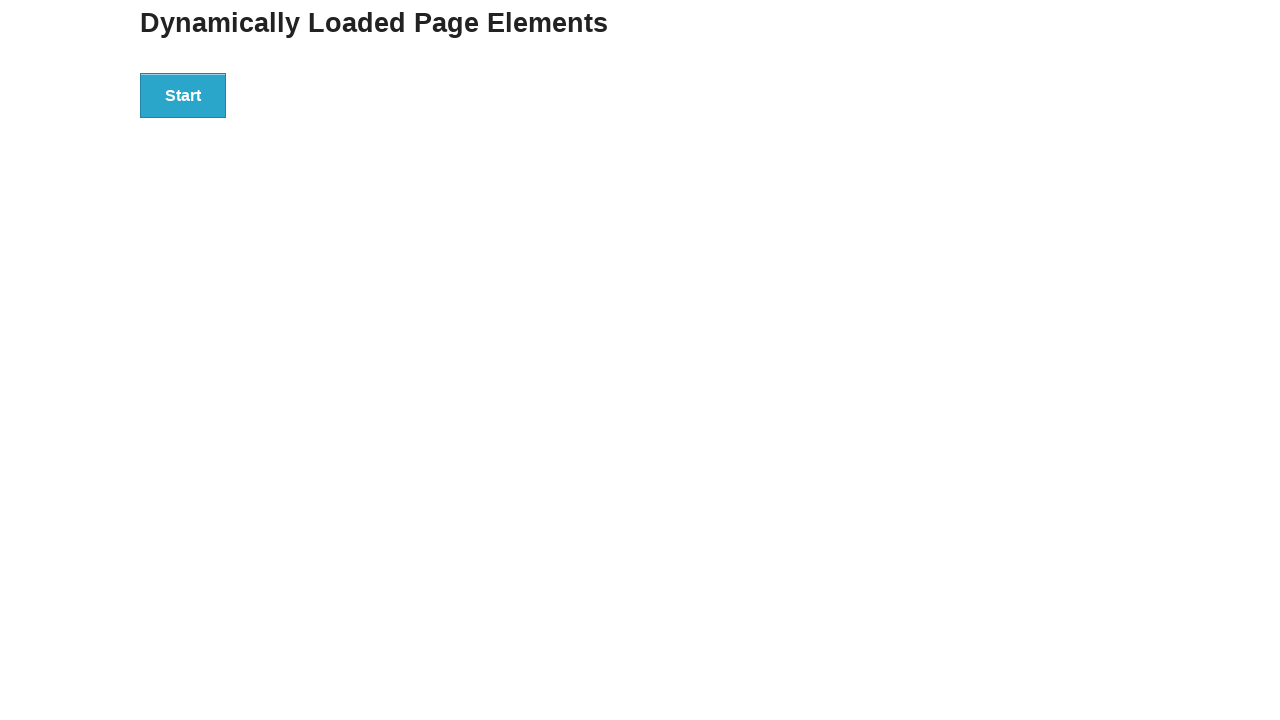

Clicked Start button to trigger dynamic loading at (183, 95) on xpath=//button[text()='Start']
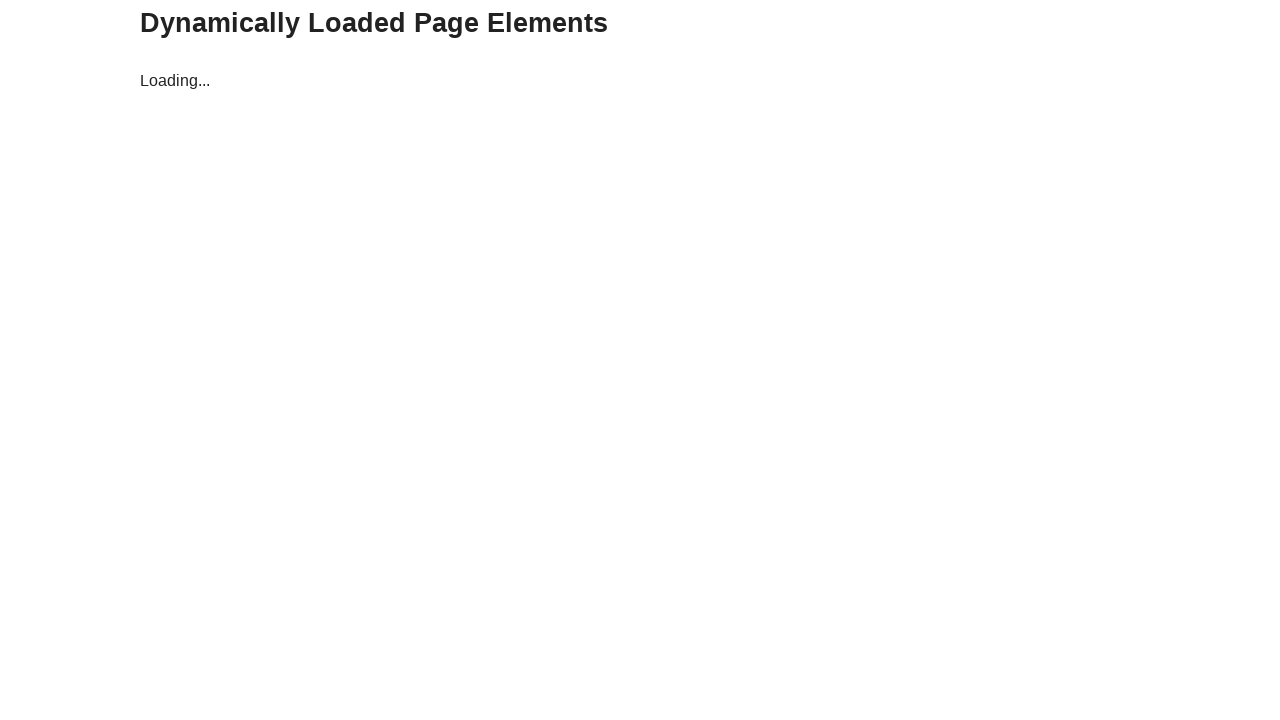

Waited for 'Hello World!' text to appear (8000ms timeout)
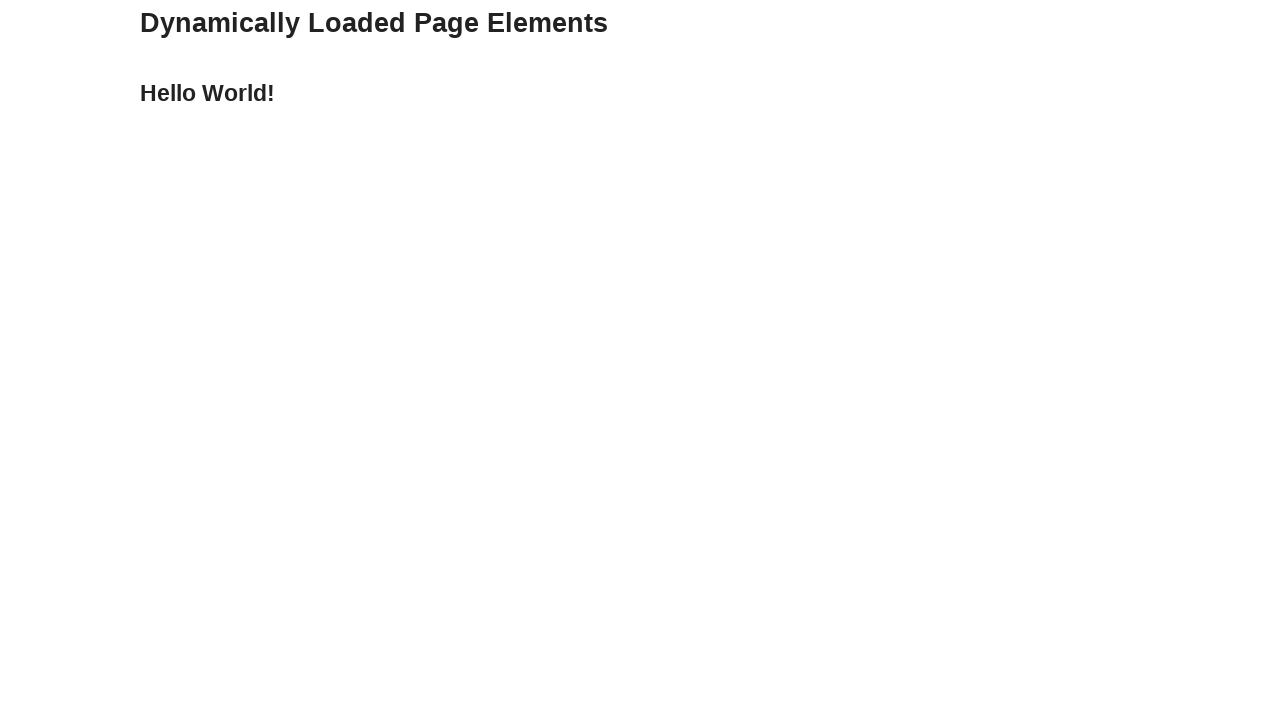

Verified 'Hello World!' text is displayed correctly
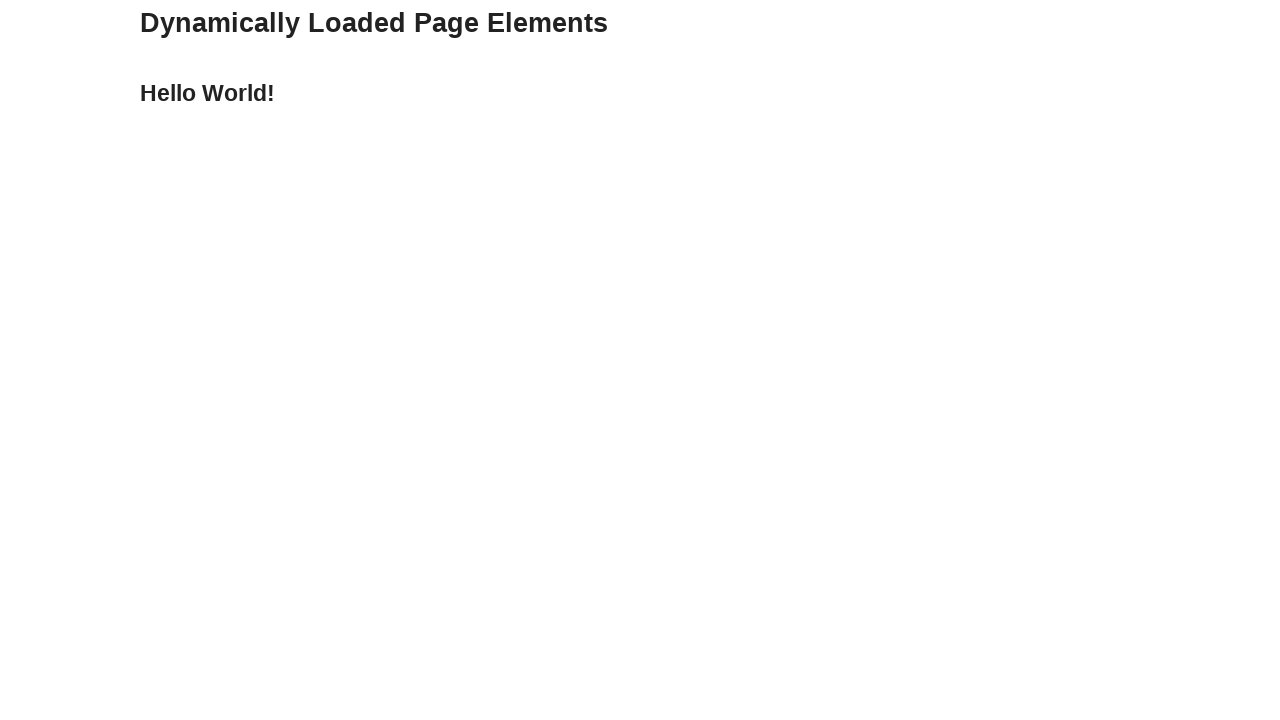

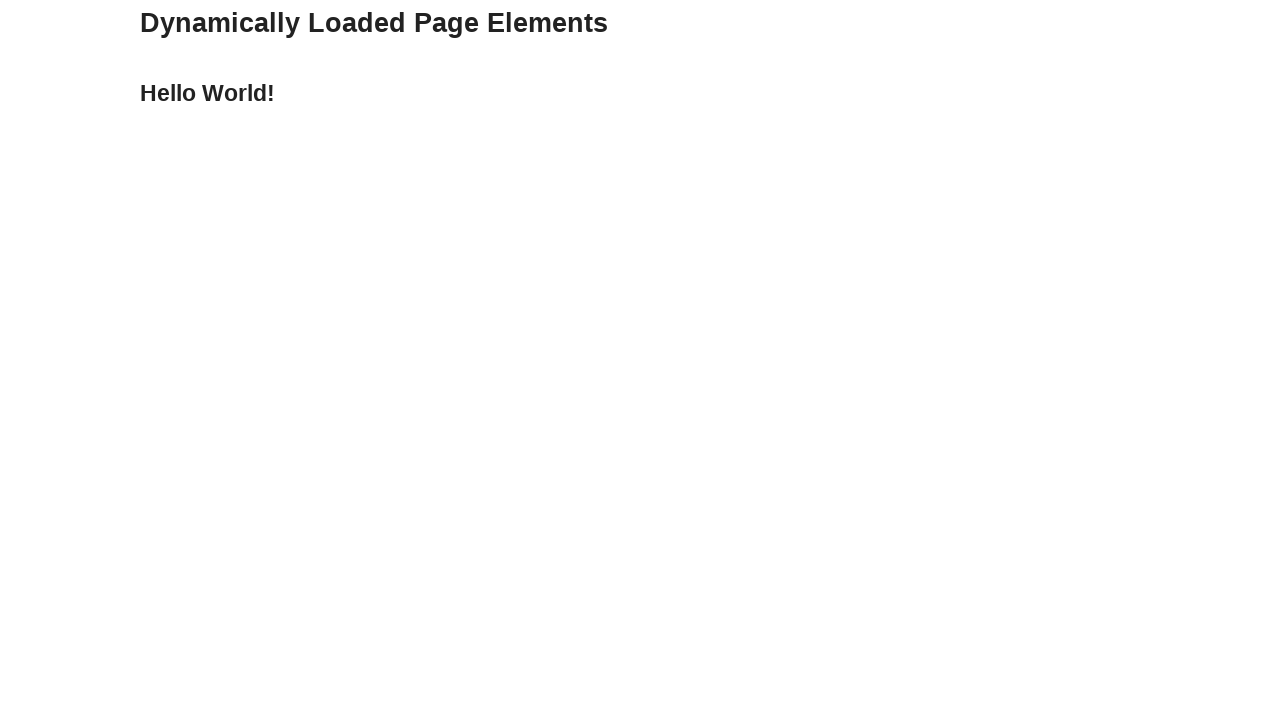